Fills out a healthcare form with patient information including first name, last name, date of birth, and medical ID, then submits the form

Starting URL: https://magical-medical-form.netlify.app/

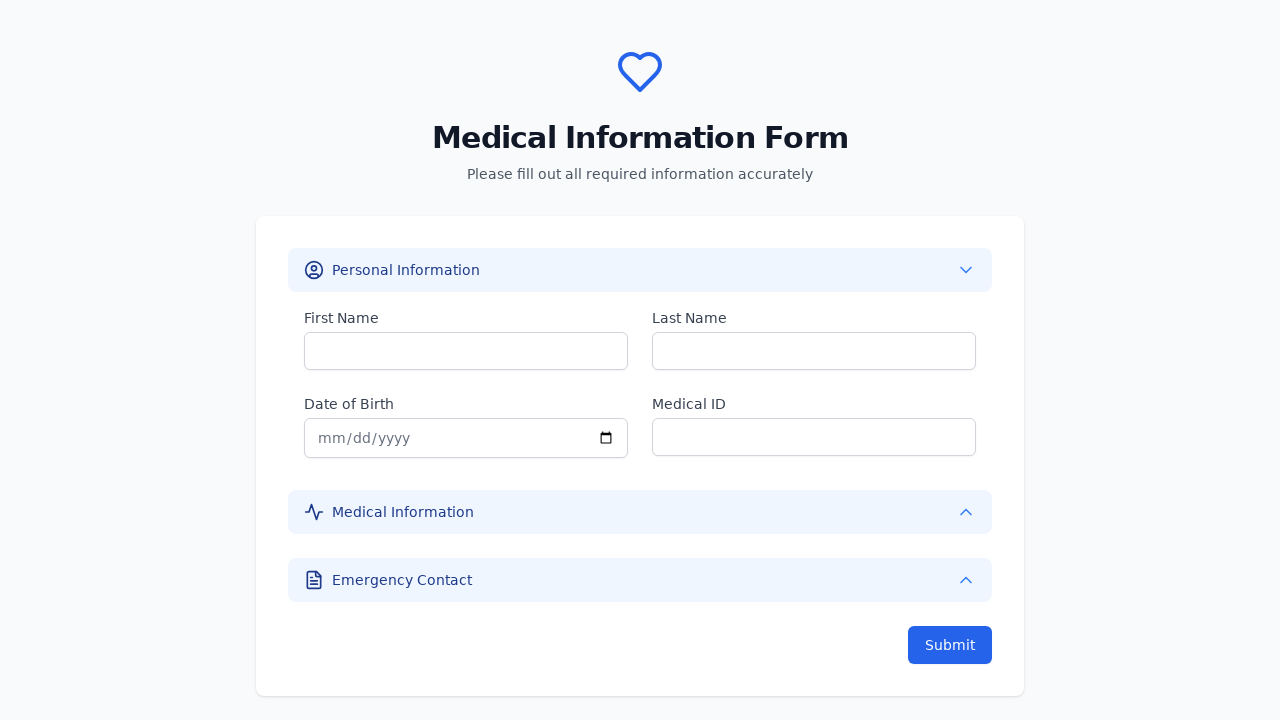

Filled first name field with 'John' on input[name='firstName'], input#firstName, input[placeholder*='First']
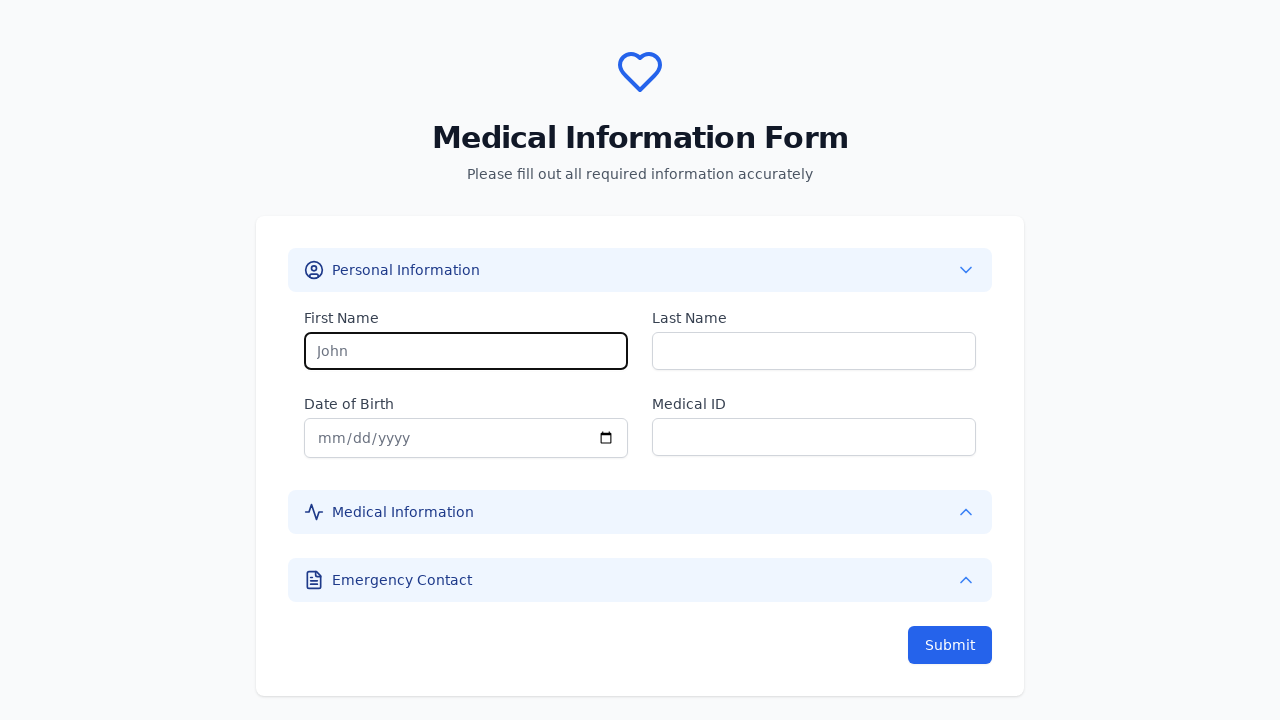

Filled last name field with 'Doe' on input[name='lastName'], input#lastName, input[placeholder*='Last']
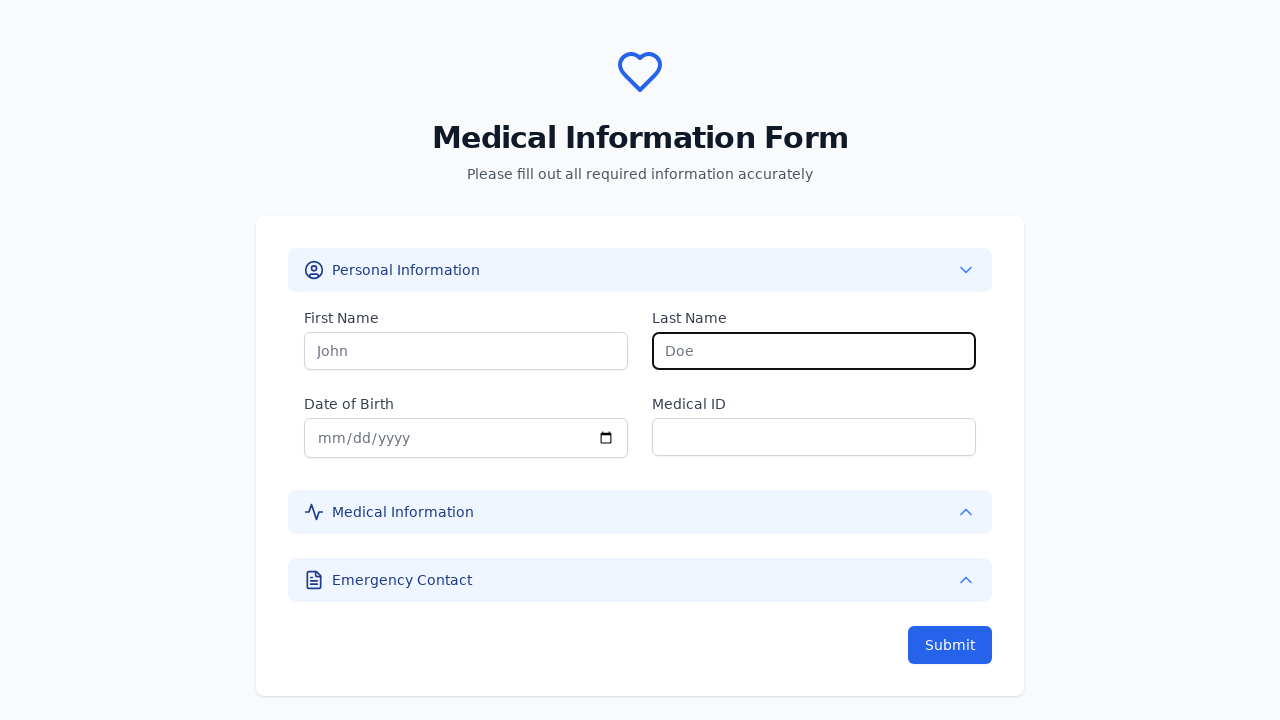

Filled date of birth field with '1990-01-01' on input[name='dateOfBirth'], input#dateOfBirth, input[type='date']
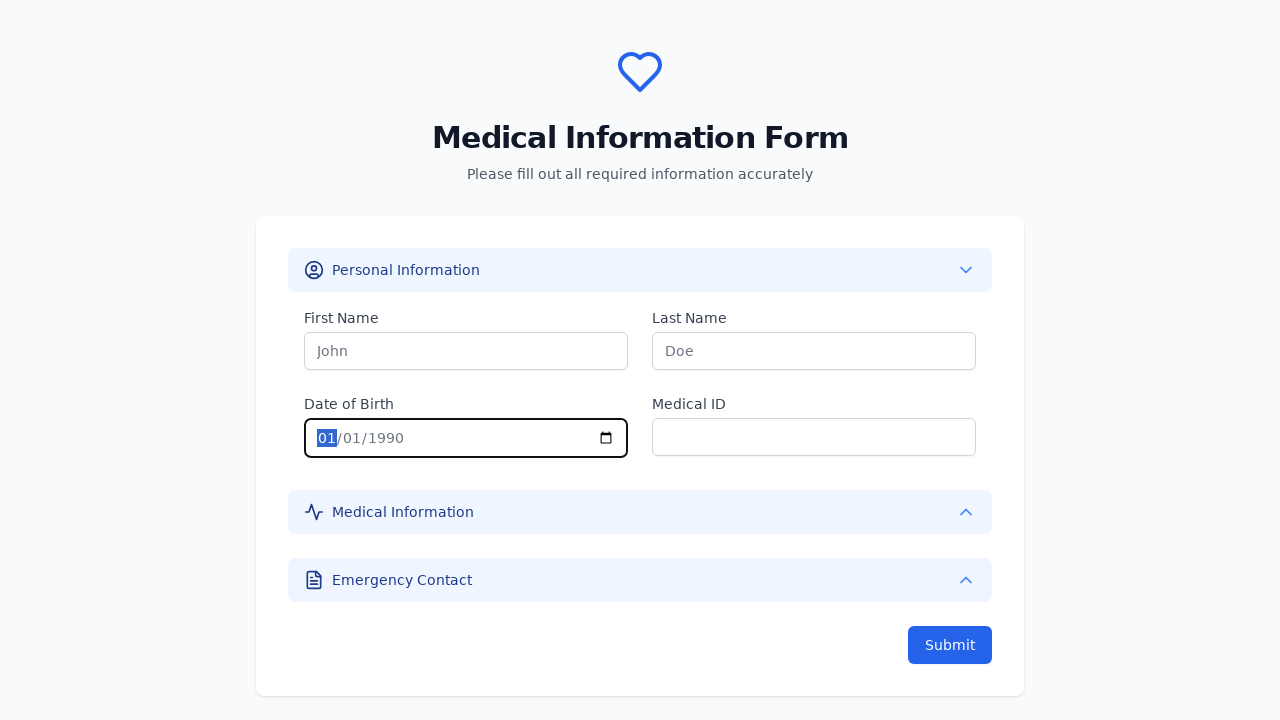

Filled medical ID field with '91927885' on input[name='medicalId'], input#medicalId, input[placeholder*='Medical']
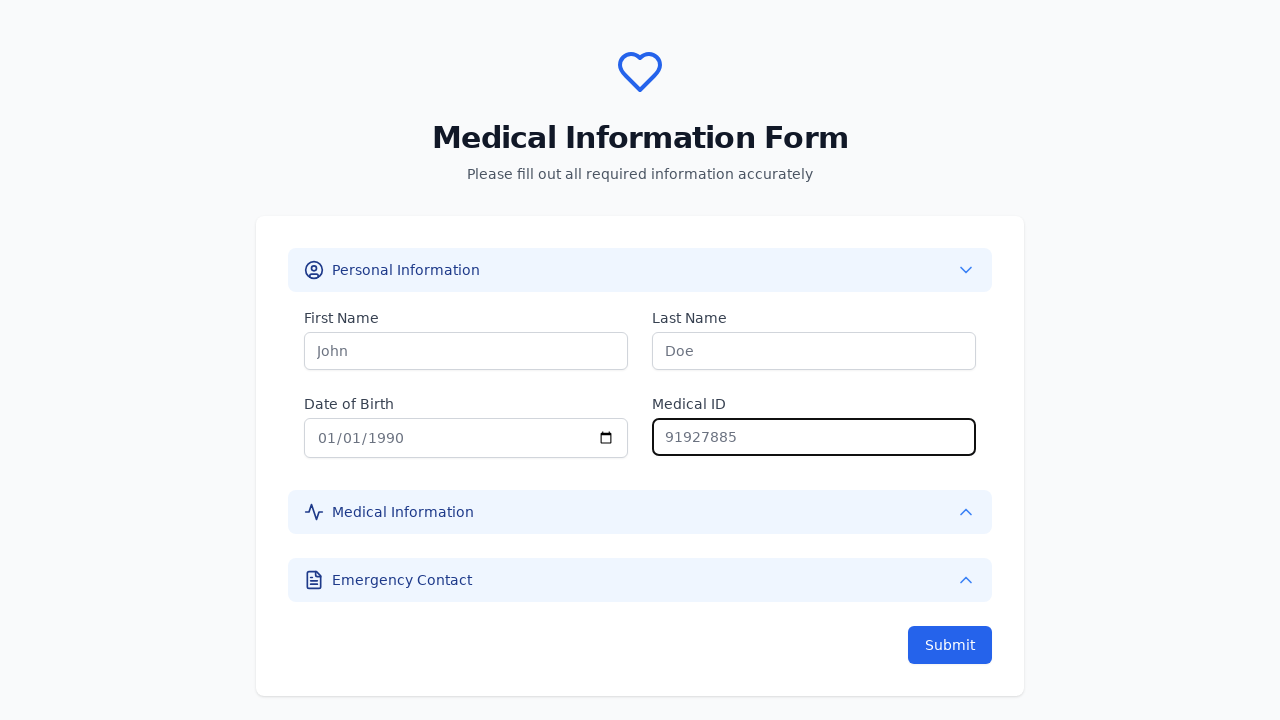

Clicked submit button to submit the healthcare form at (950, 645) on button[type='submit'], input[type='submit'], button:has-text('Submit')
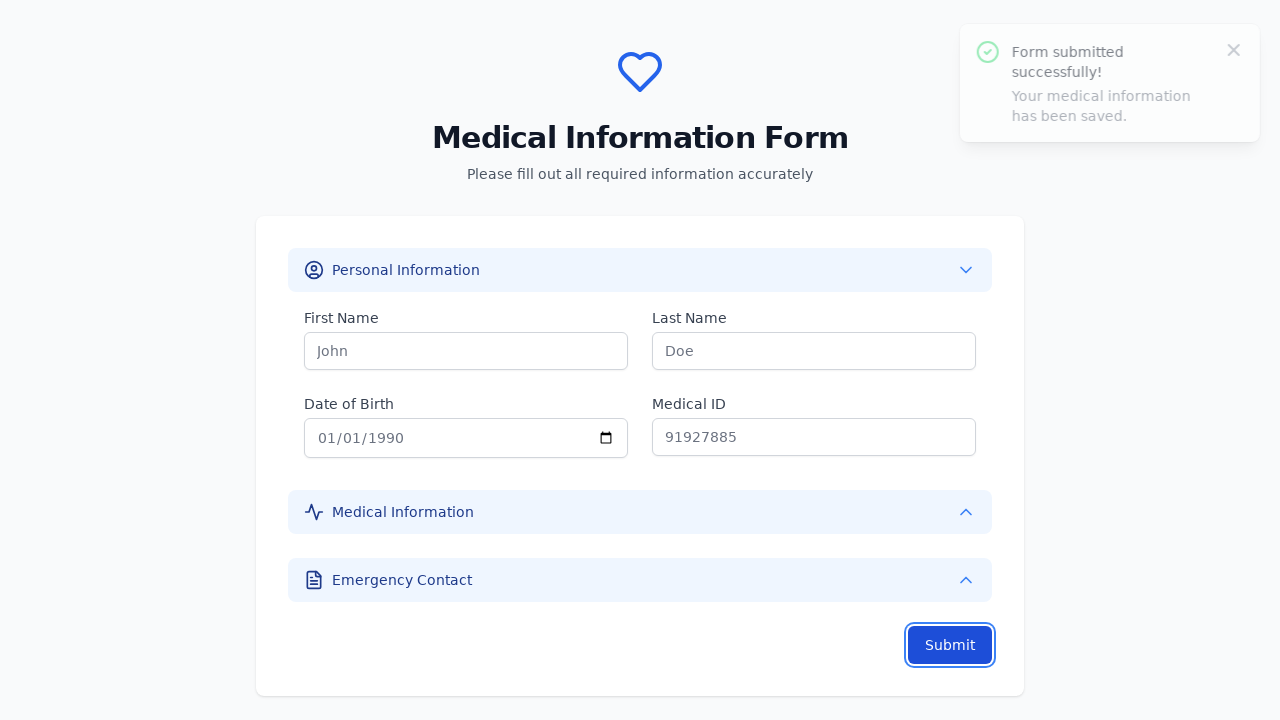

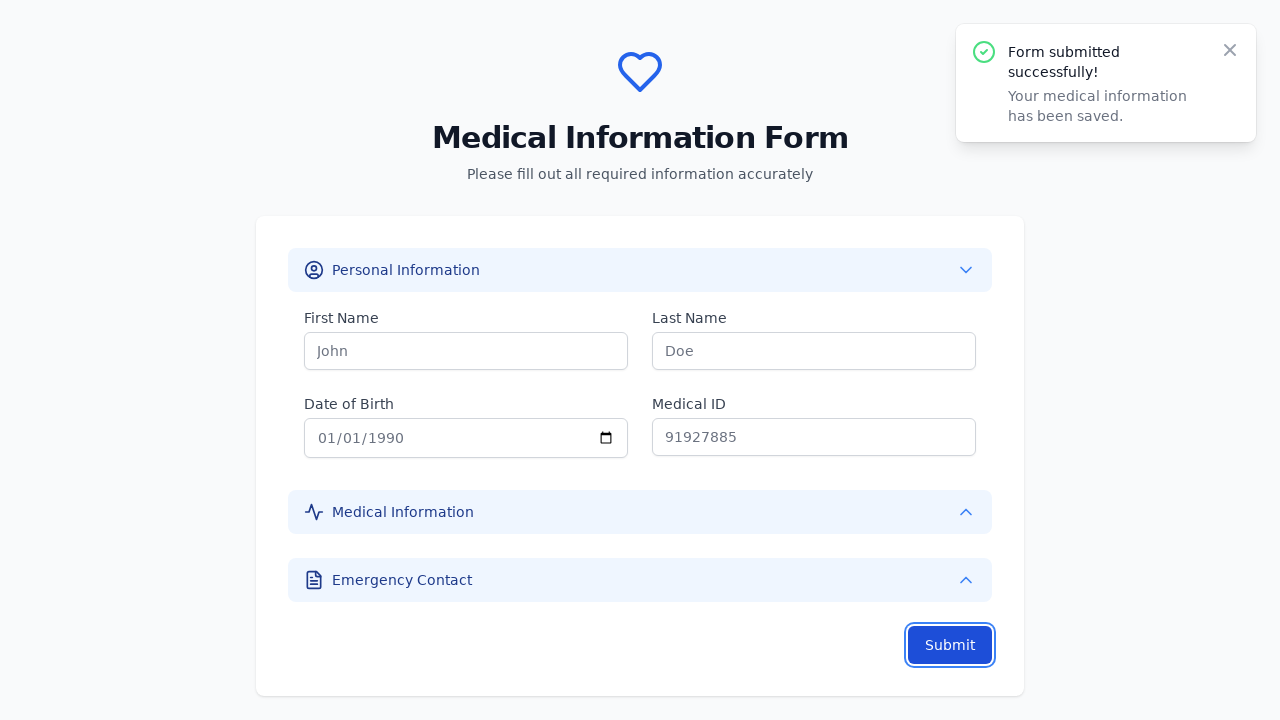